Verifies that the confirmation page displays the thank you message

Starting URL: https://blazedemo.com/confirmation.php

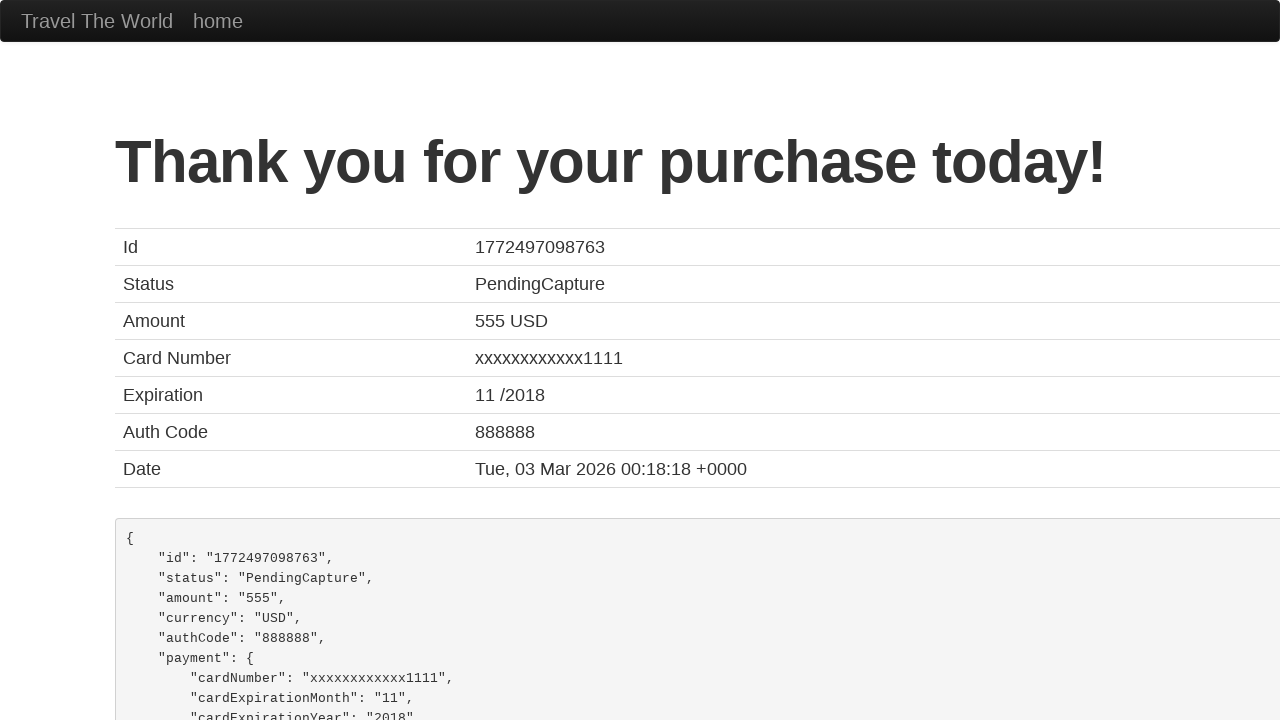

Navigated to confirmation page
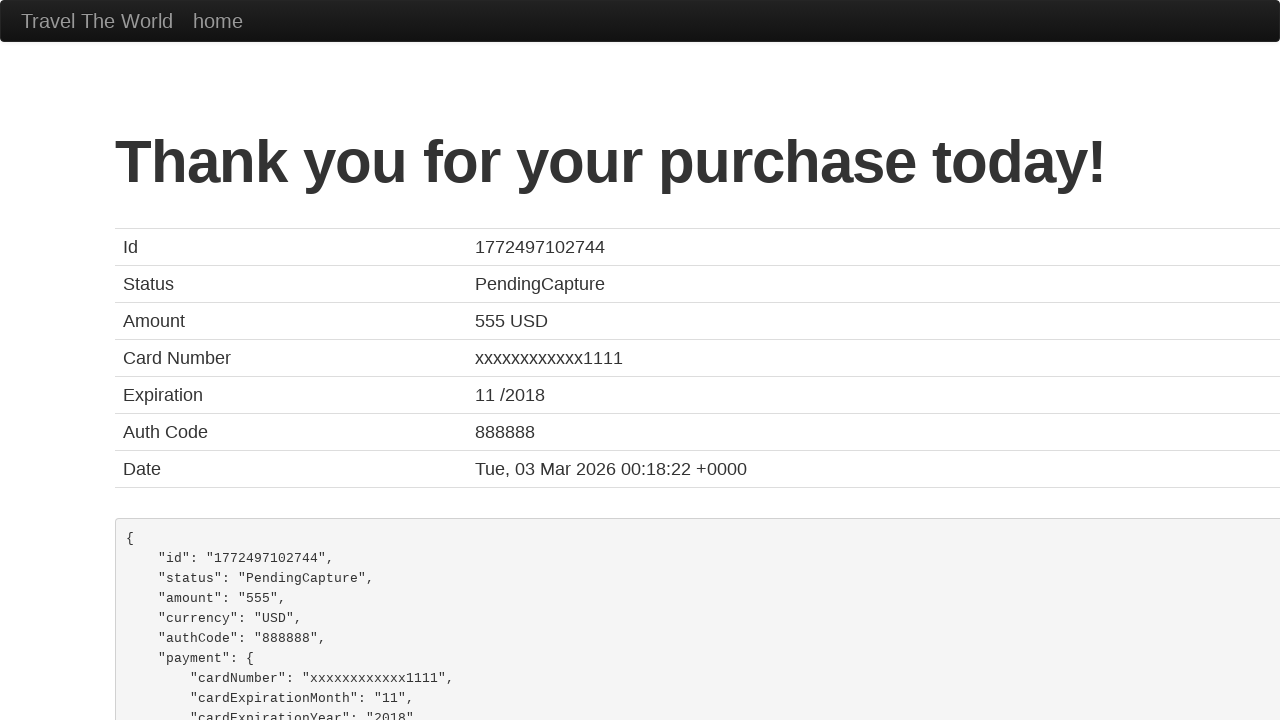

Verified that confirmation page displays the thank you message
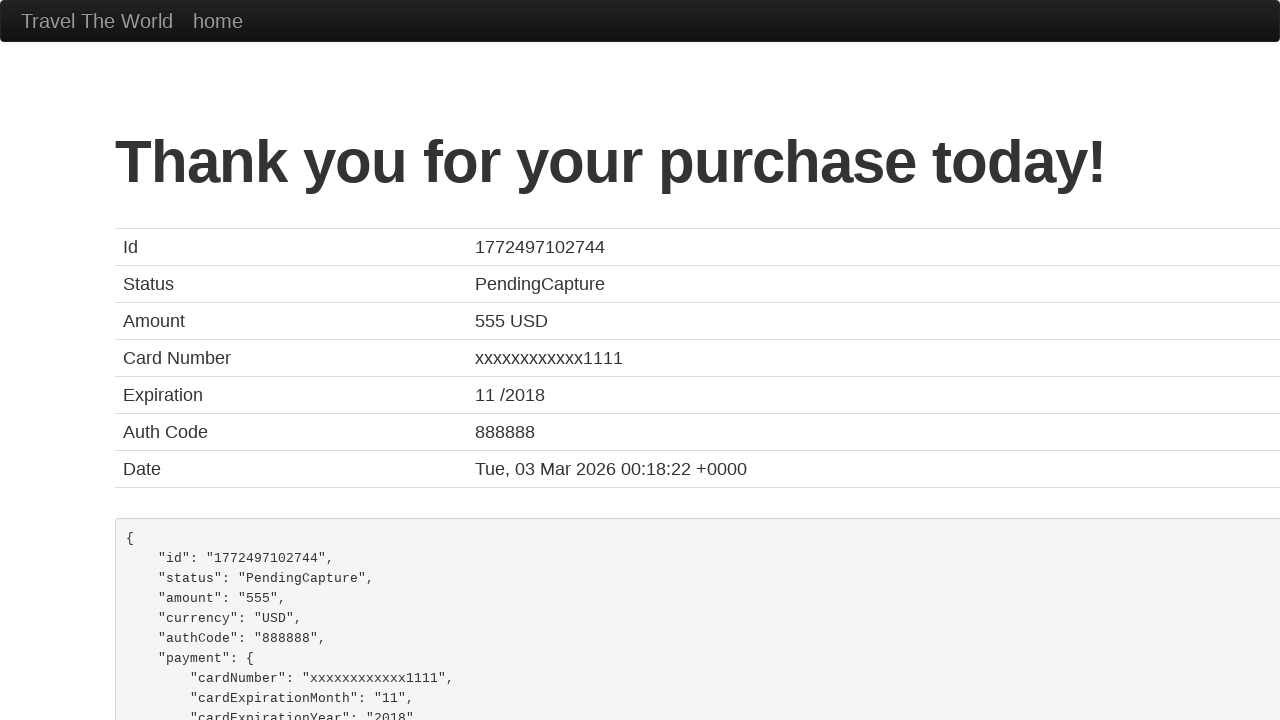

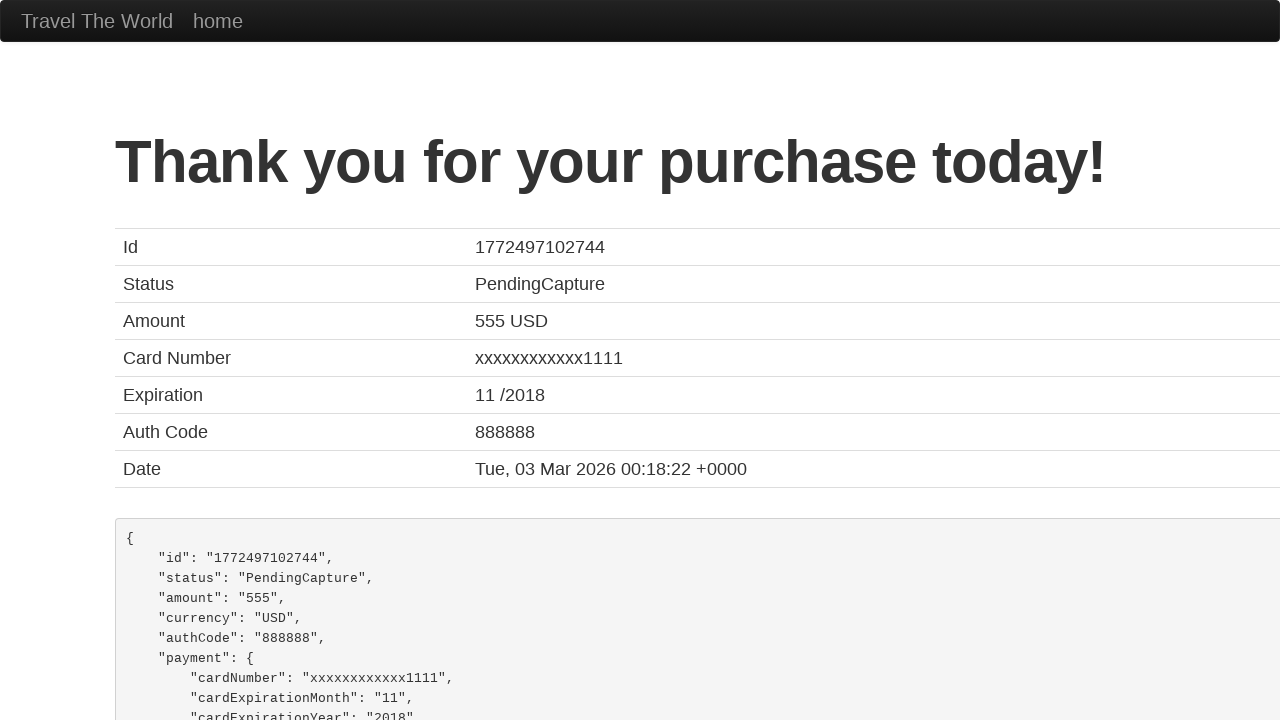